Tests drag and drop using mouse movement with specific offset

Starting URL: https://demoqa.com/droppable

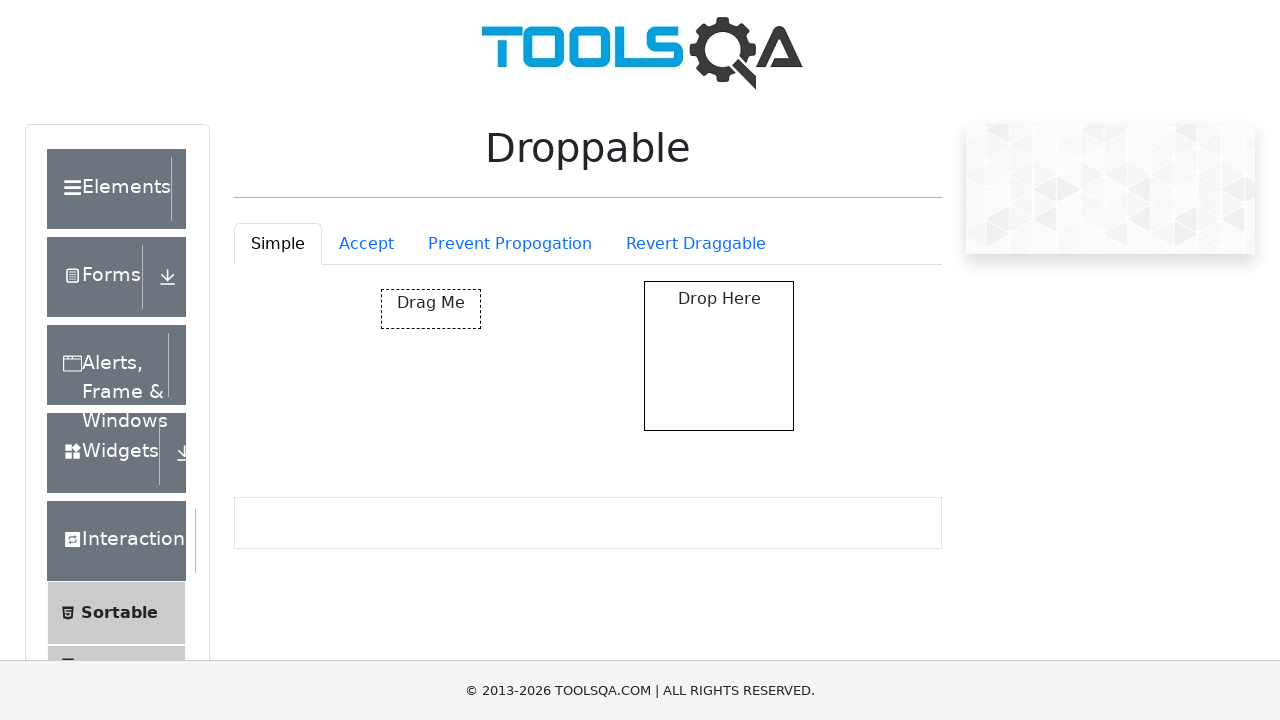

Located draggable source element
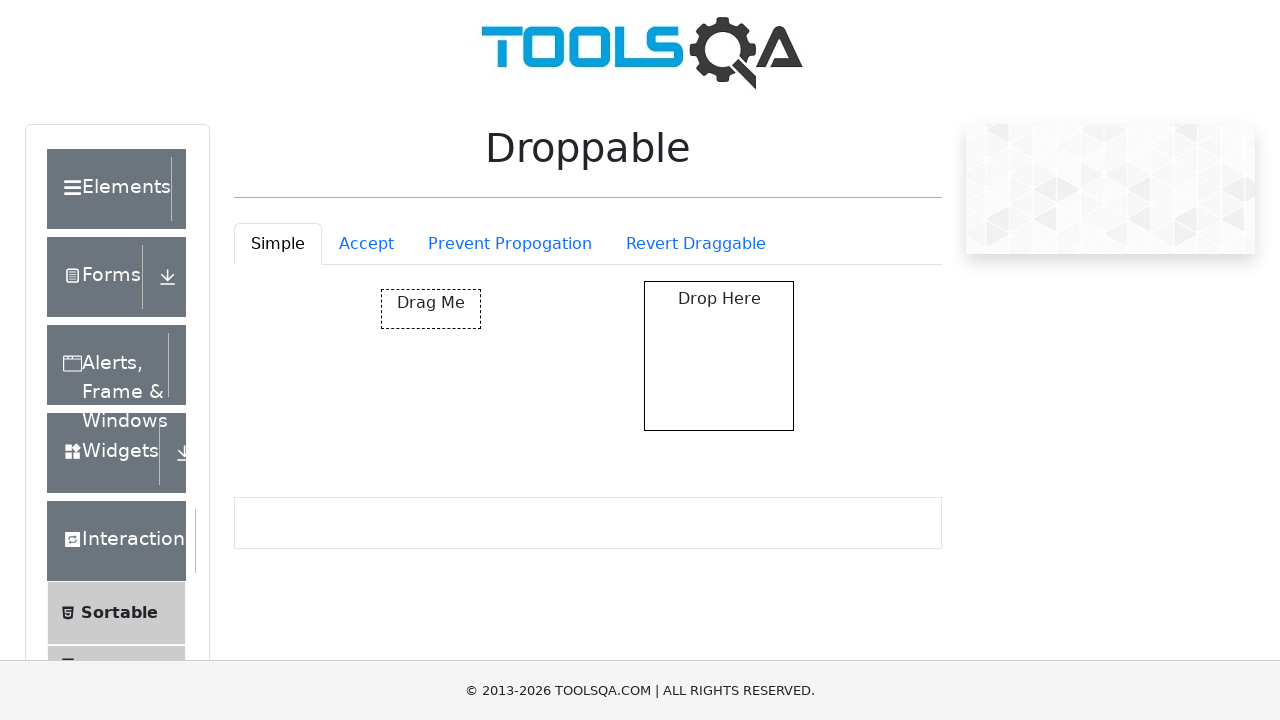

Retrieved bounding box of draggable element
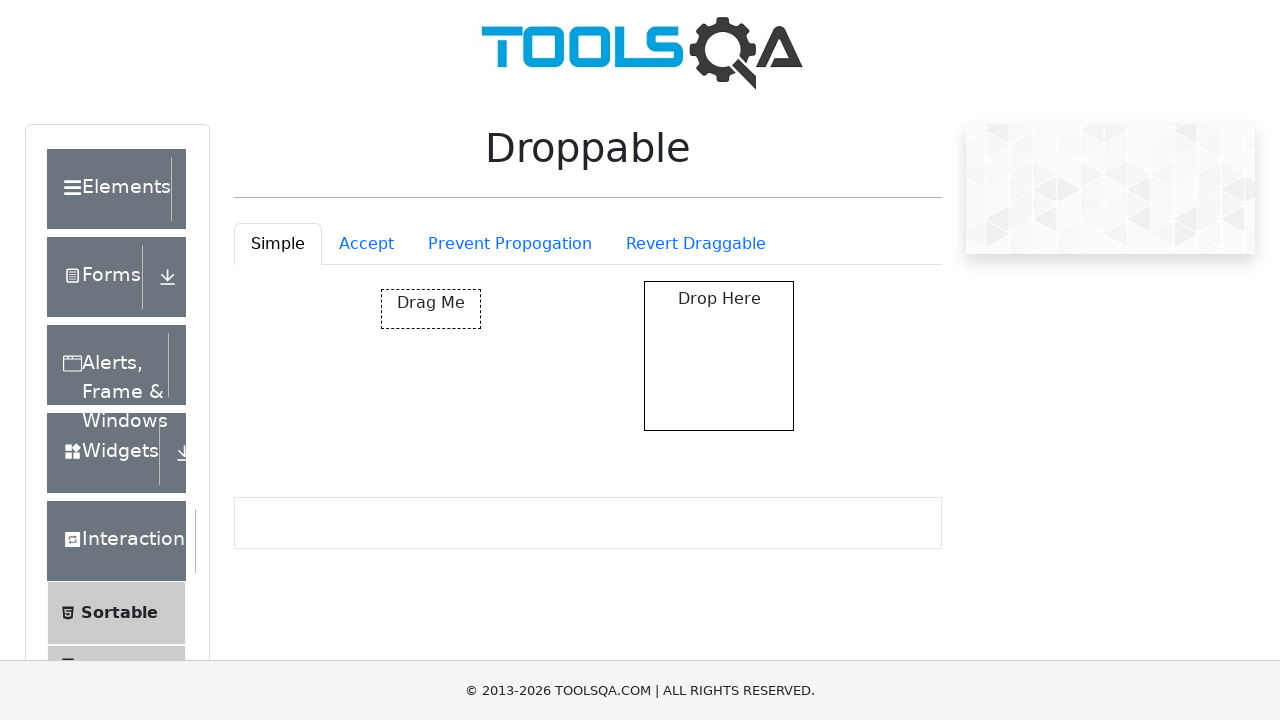

Moved mouse to center of draggable element at (431, 309)
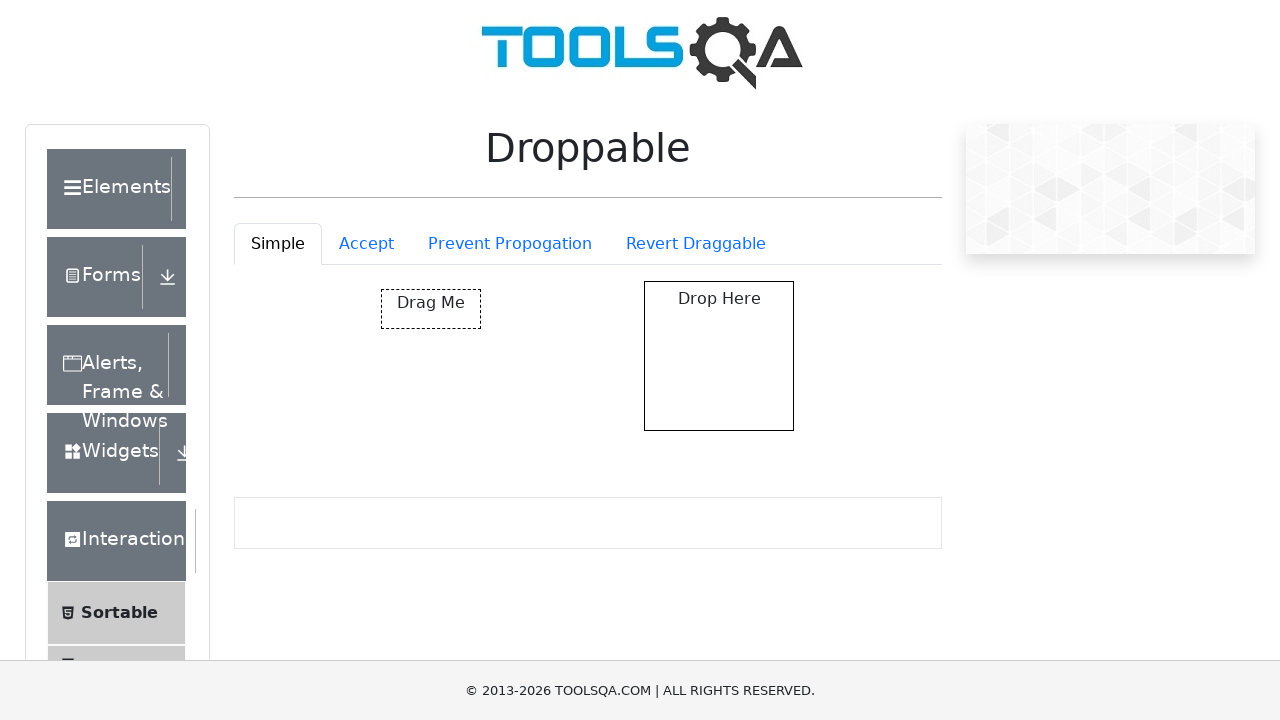

Pressed mouse button down on draggable element at (431, 309)
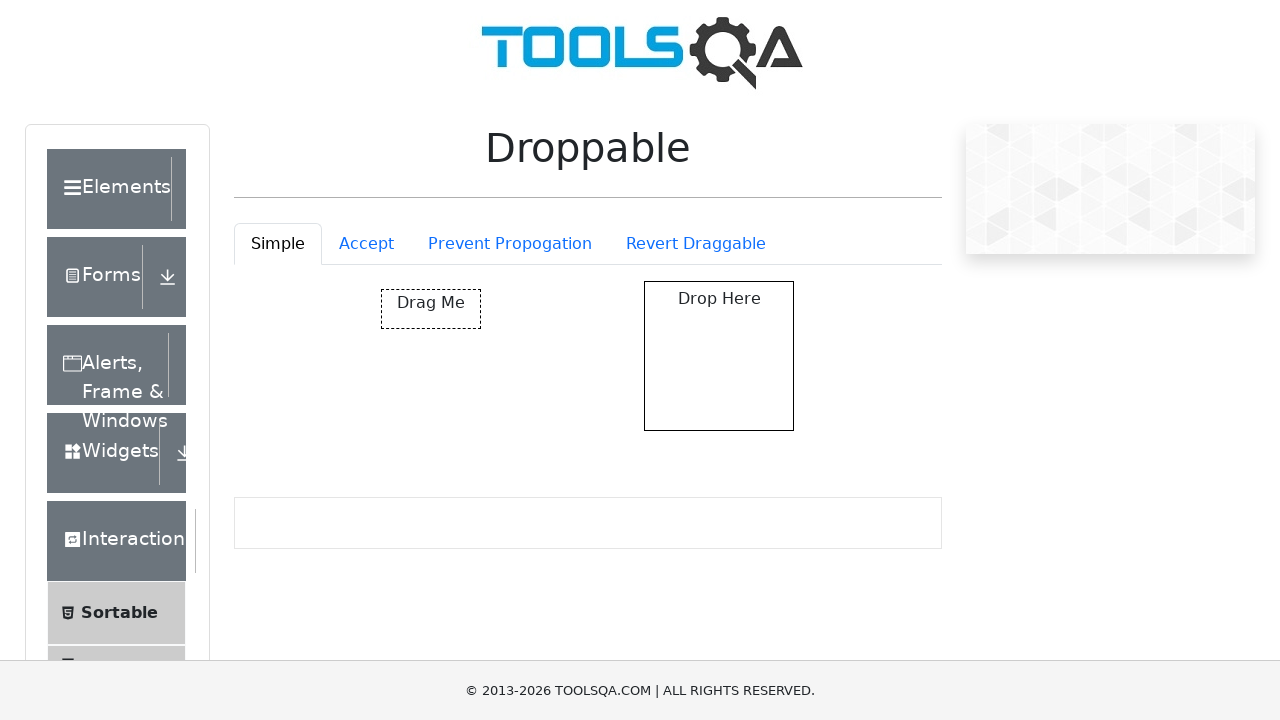

Dragged element 250 pixels right and 25 pixels down at (681, 334)
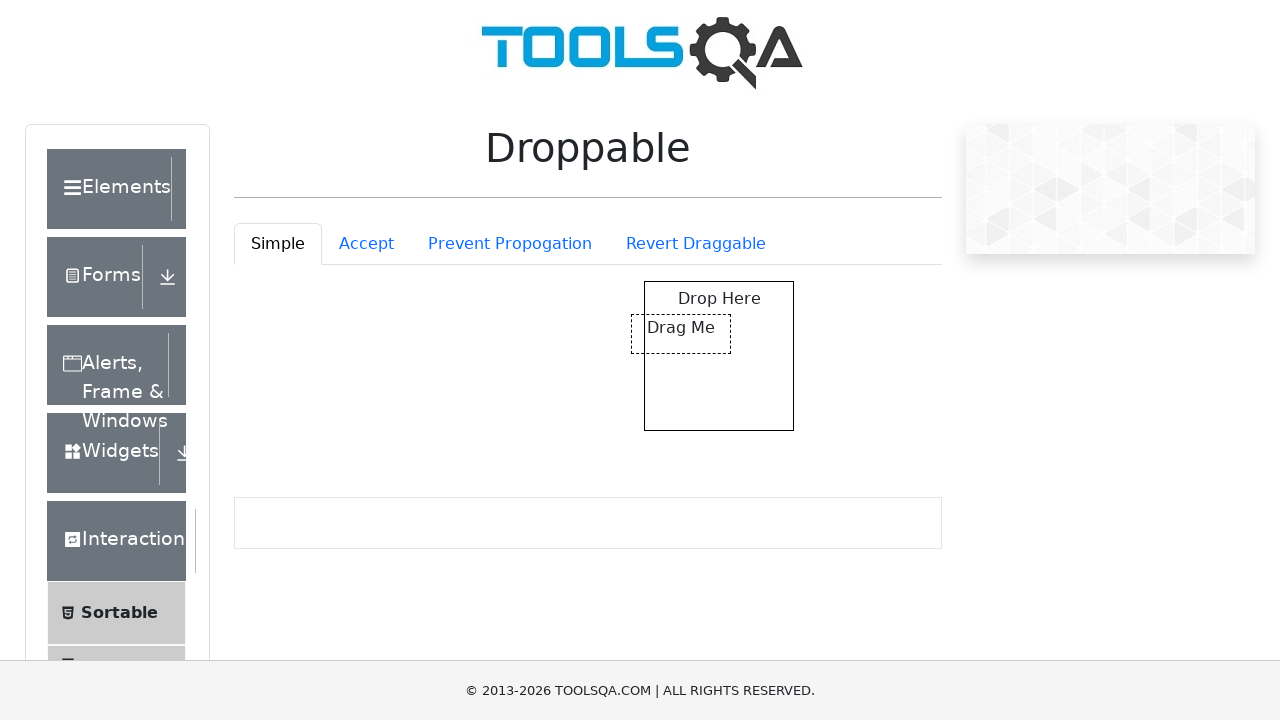

Released mouse button to complete drag and drop at (681, 334)
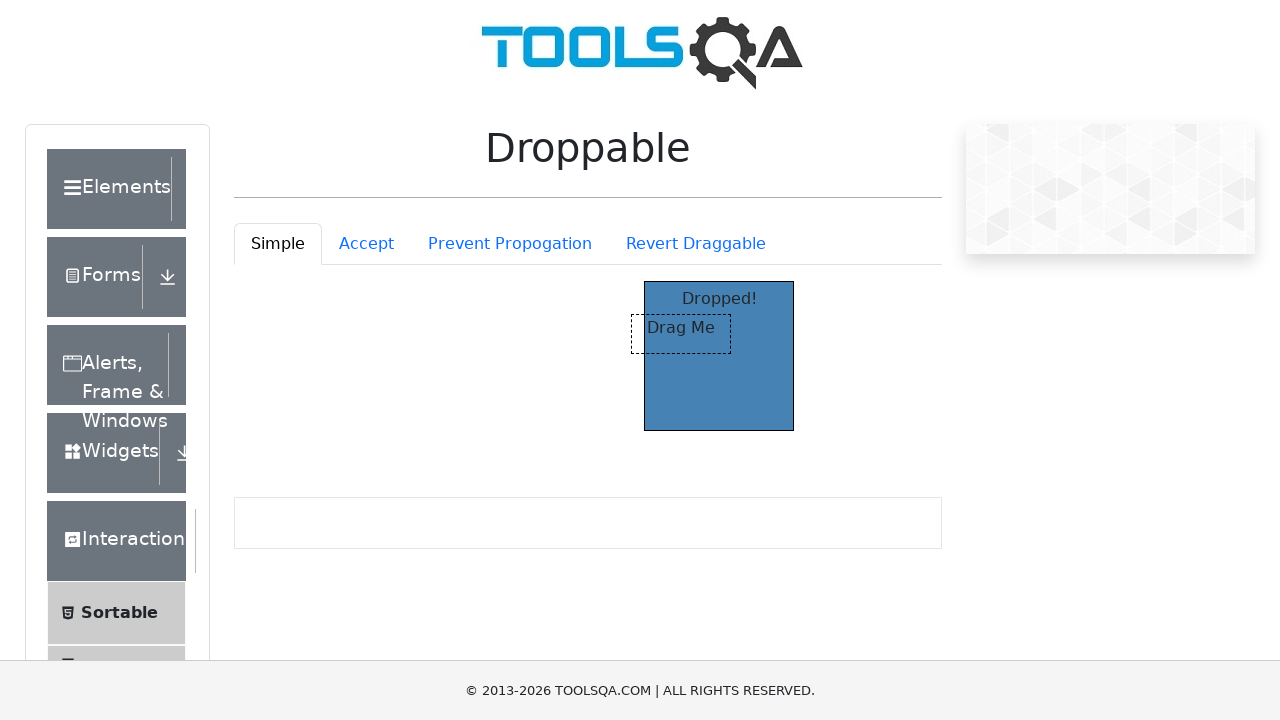

Verified drag and drop was successful - 'Dropped!' text appeared
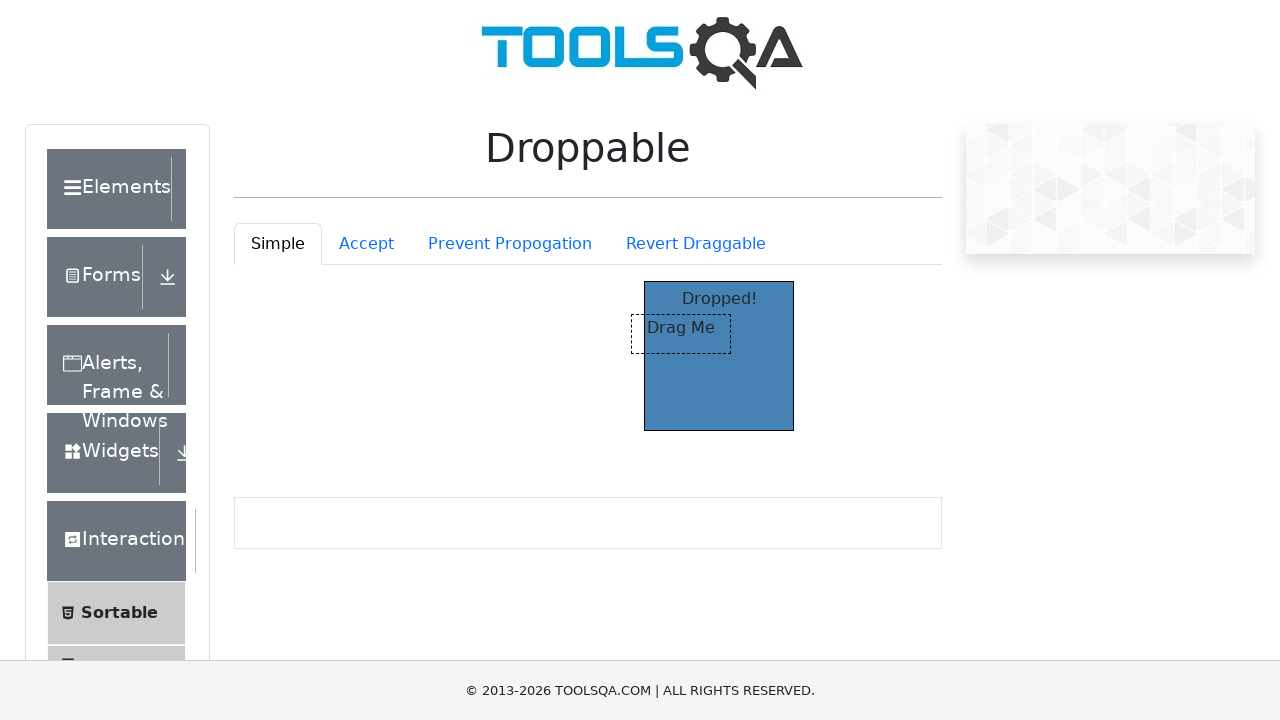

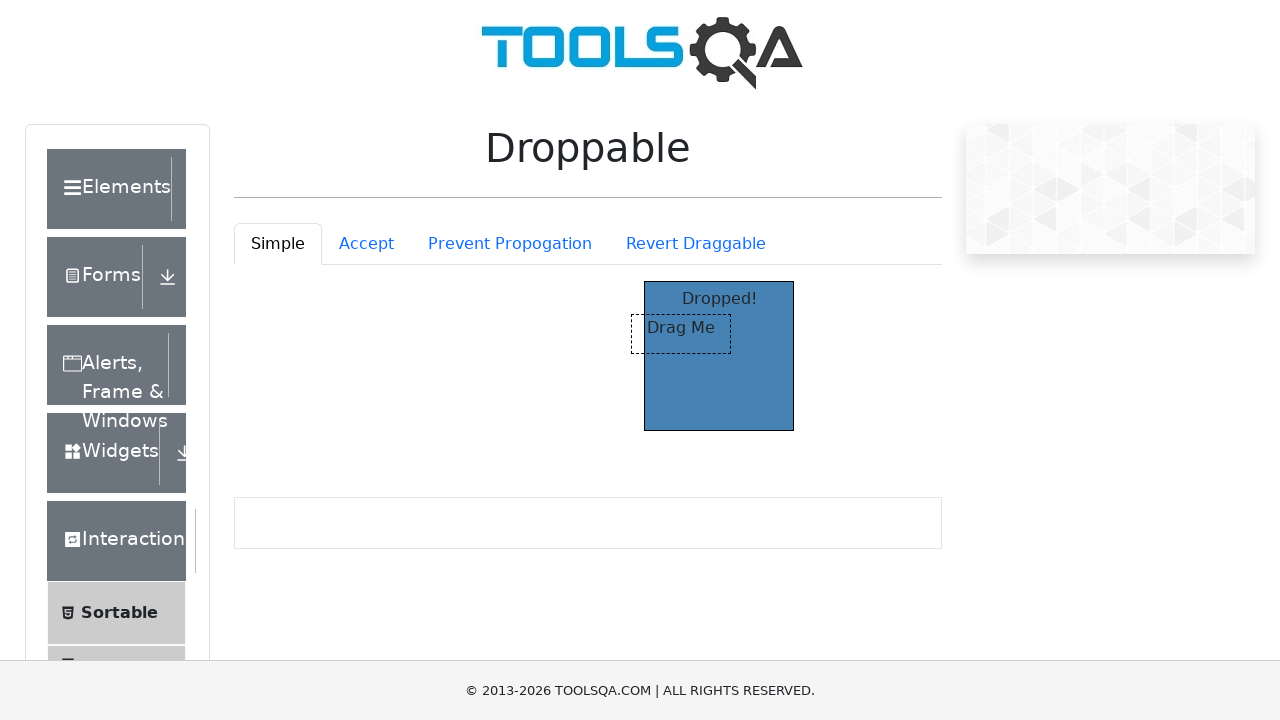